Tests alert handling functionality by triggering different types of alerts, entering a name, and accepting/dismissing alert dialogs

Starting URL: https://rahulshettyacademy.com/AutomationPractice/

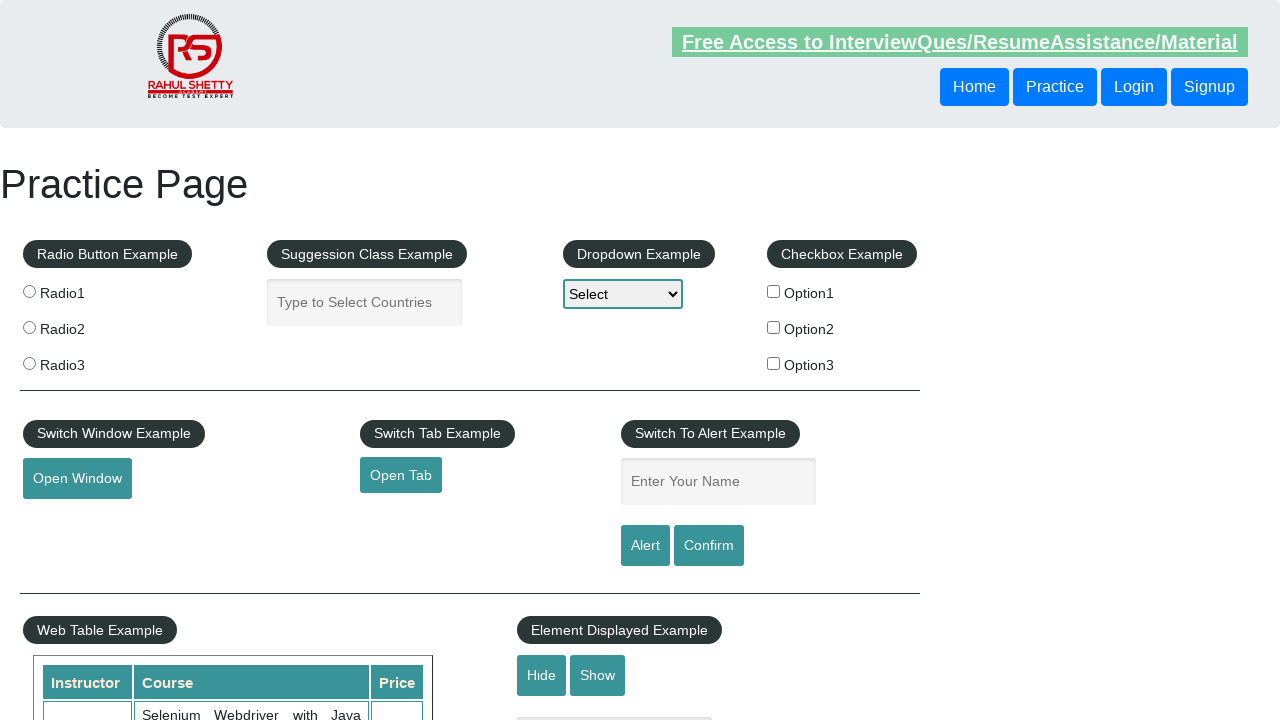

Filled name field with 'Anirudha' on input#name
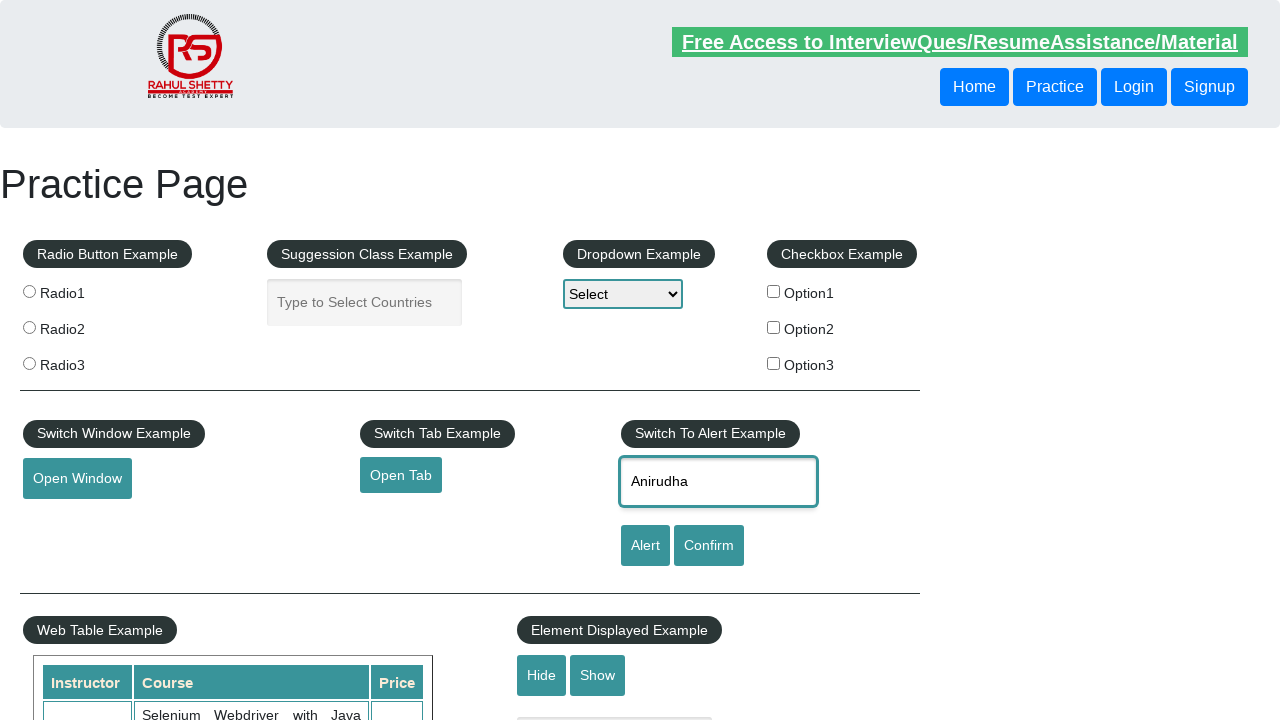

Set up dialog handler to accept alerts
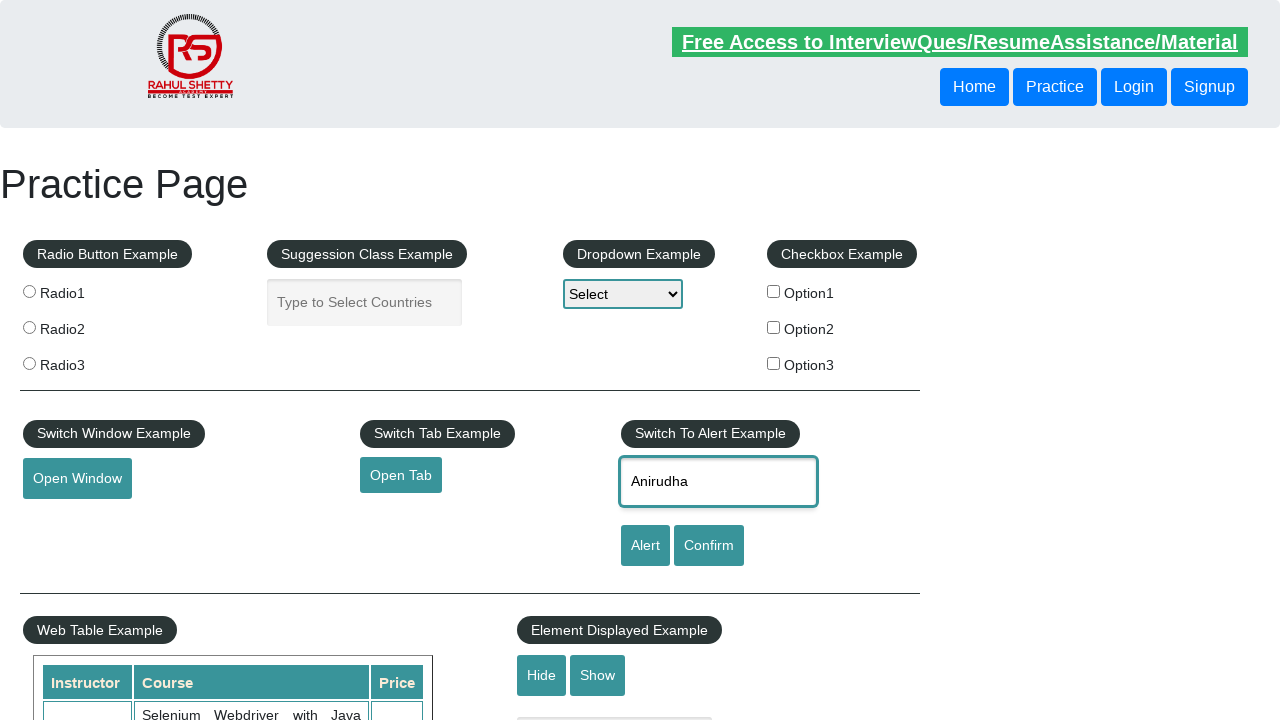

Clicked alert button and accepted the alert dialog at (645, 546) on input#alertbtn
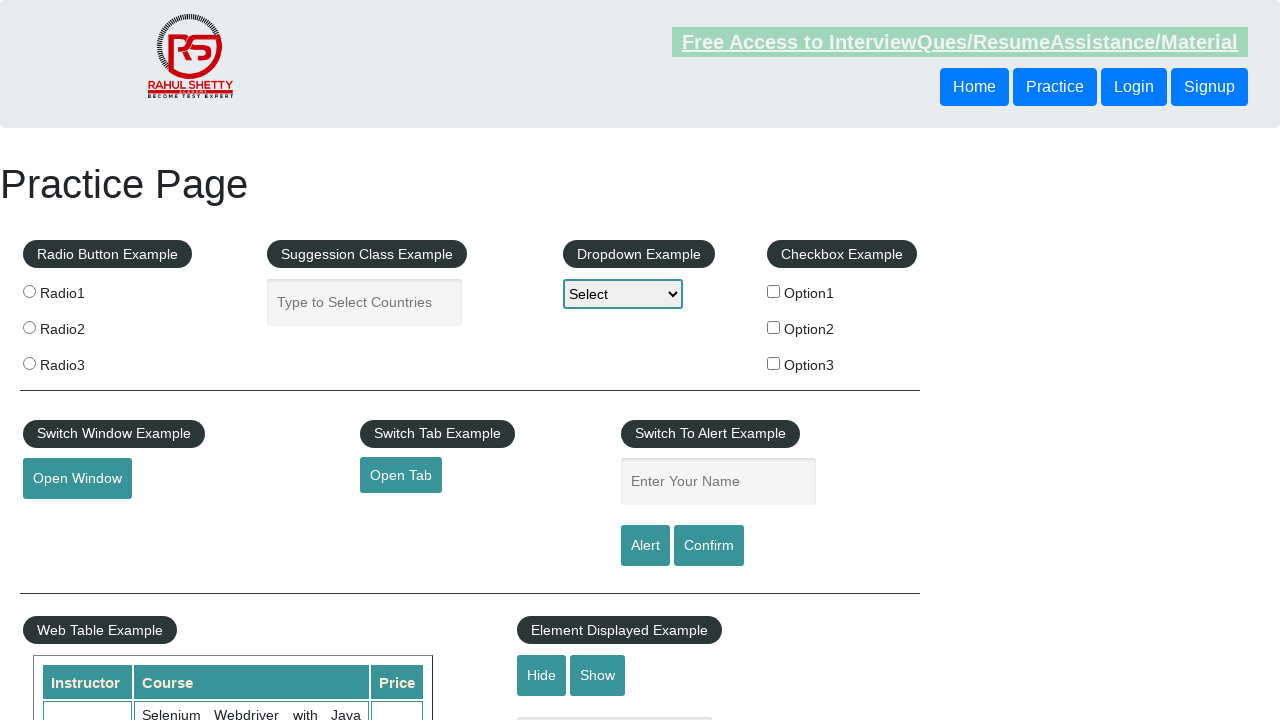

Clicked confirm button and accepted the confirmation dialog at (709, 546) on input#confirmbtn
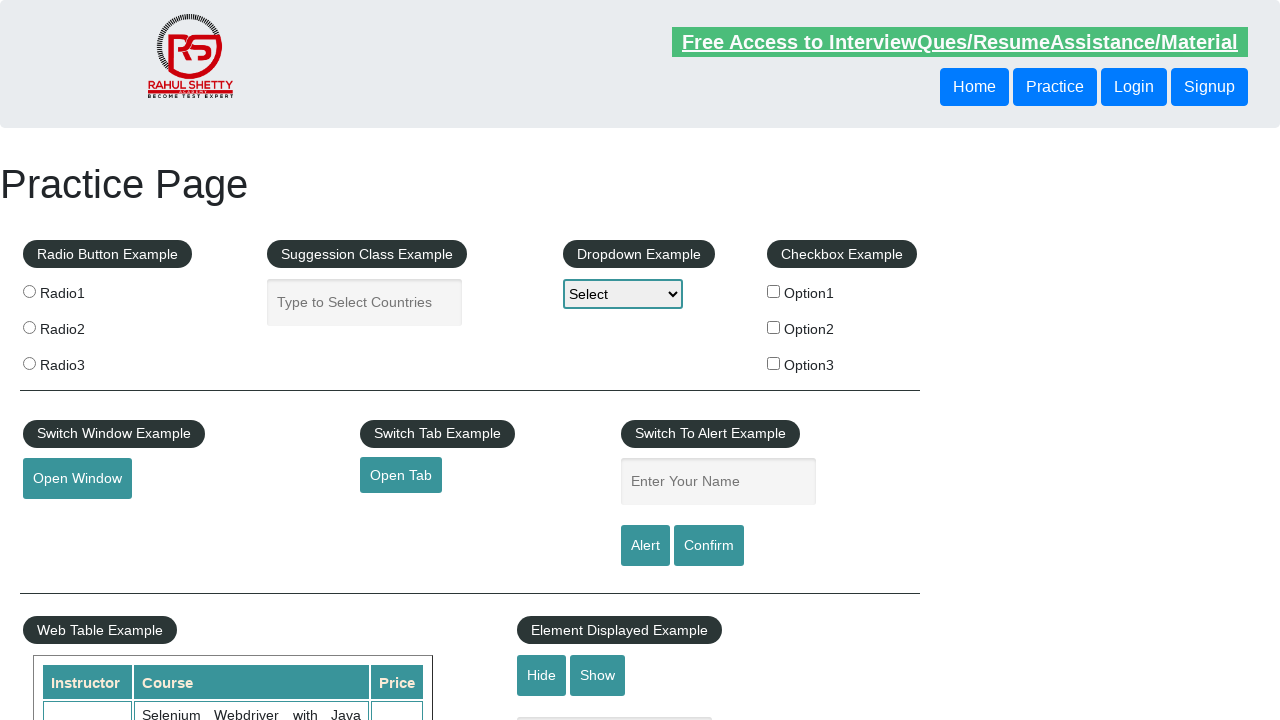

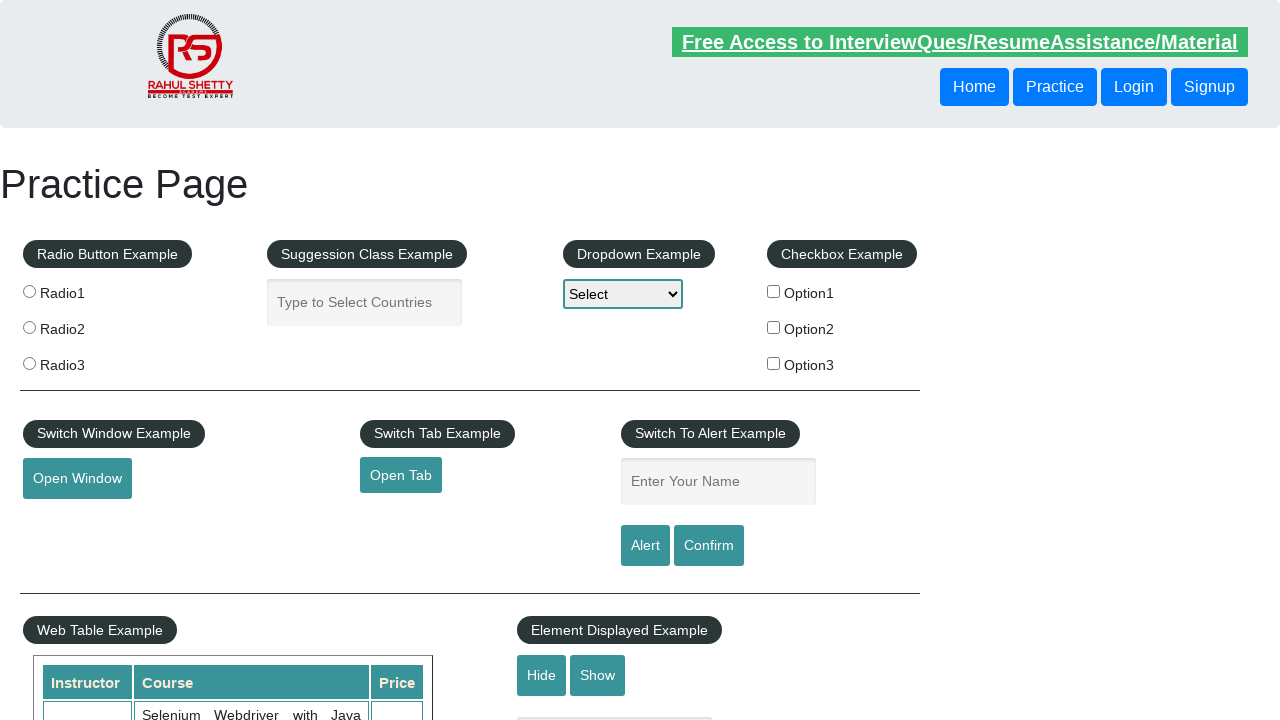